Tests JavaScript prompt alert handling by clicking a button to trigger a prompt, entering text into the prompt, and dismissing it

Starting URL: https://the-internet.herokuapp.com/javascript_alerts

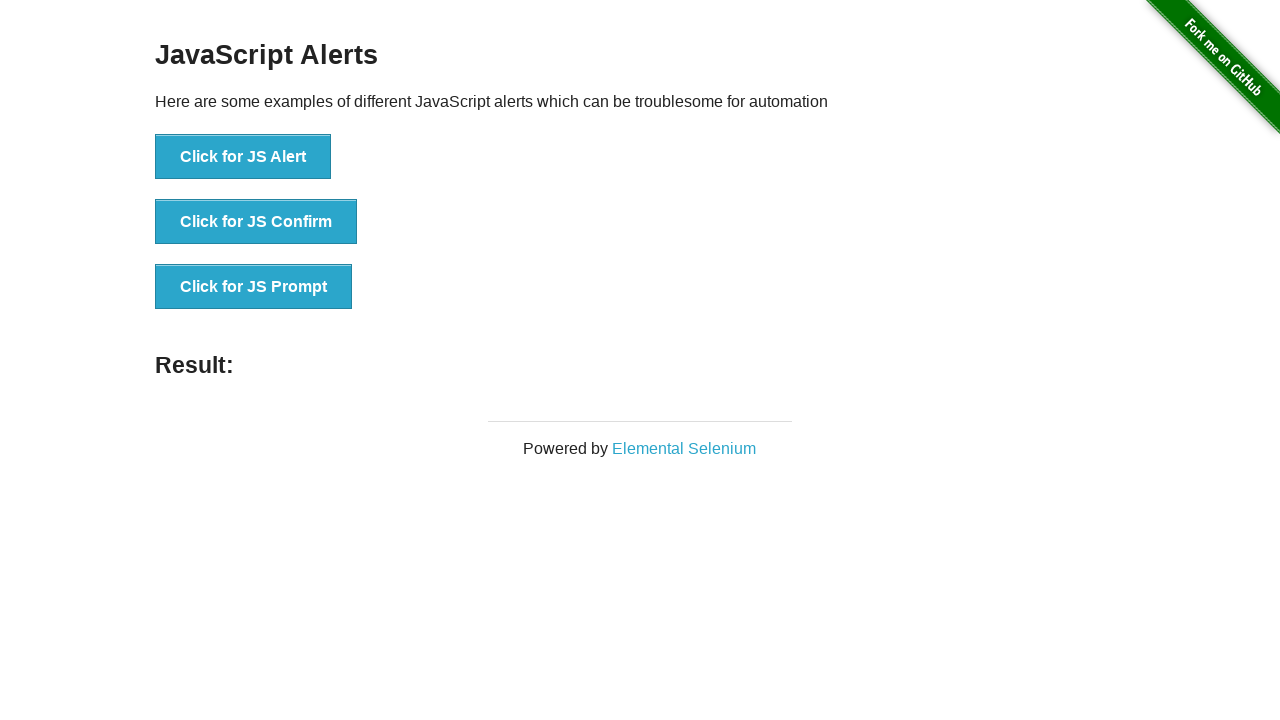

Navigated to JavaScript alerts test page
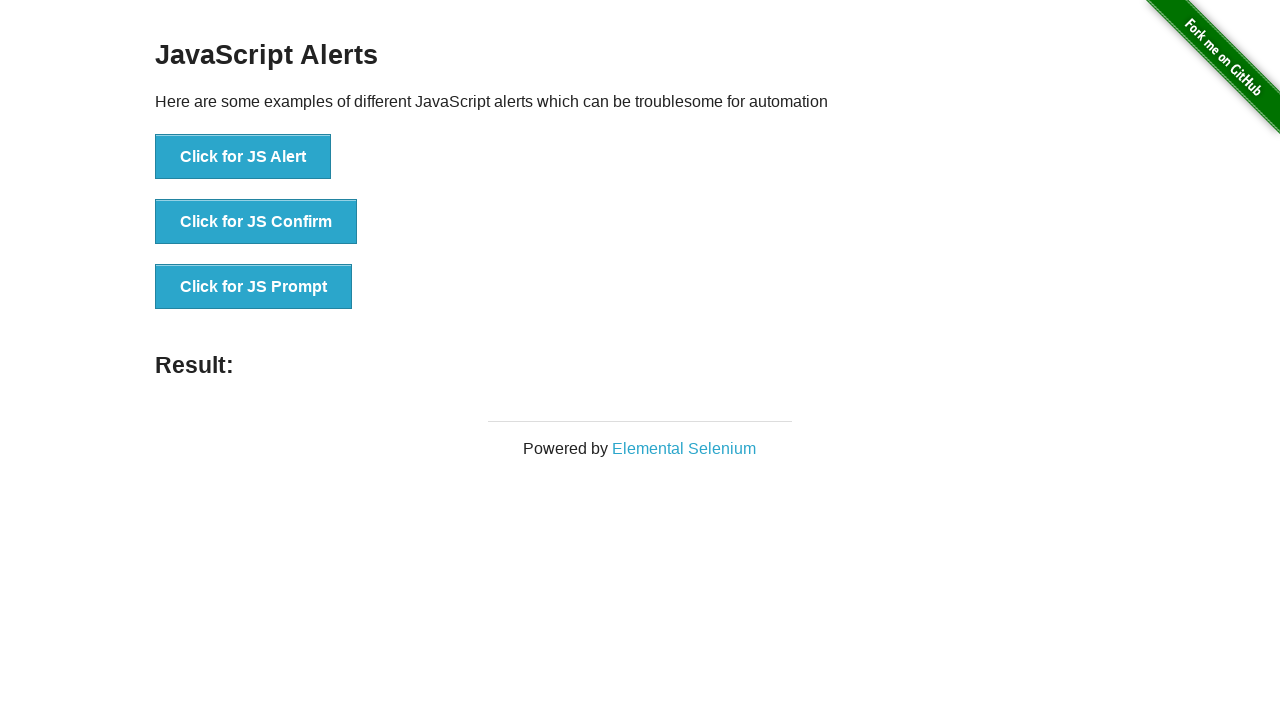

Clicked button to trigger JavaScript prompt at (254, 287) on xpath=/html/body/div[2]/div/div/ul/li[3]/button
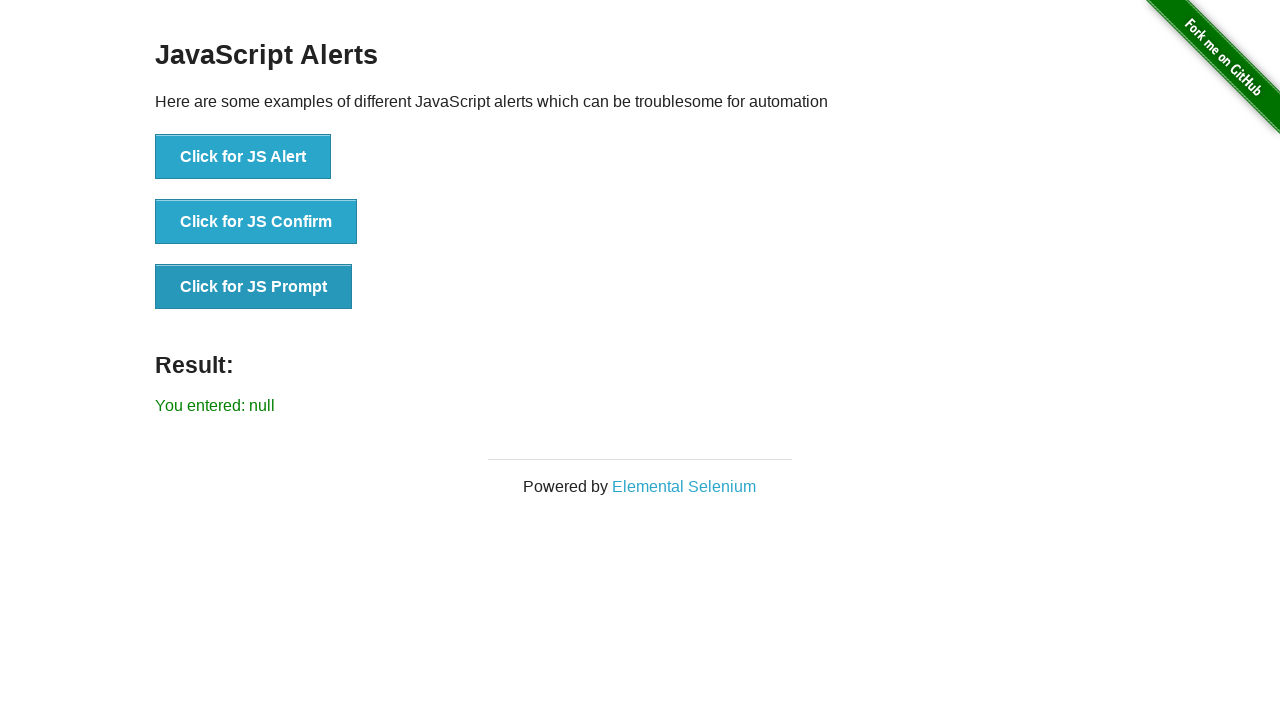

Set up dialog handler to dismiss prompts
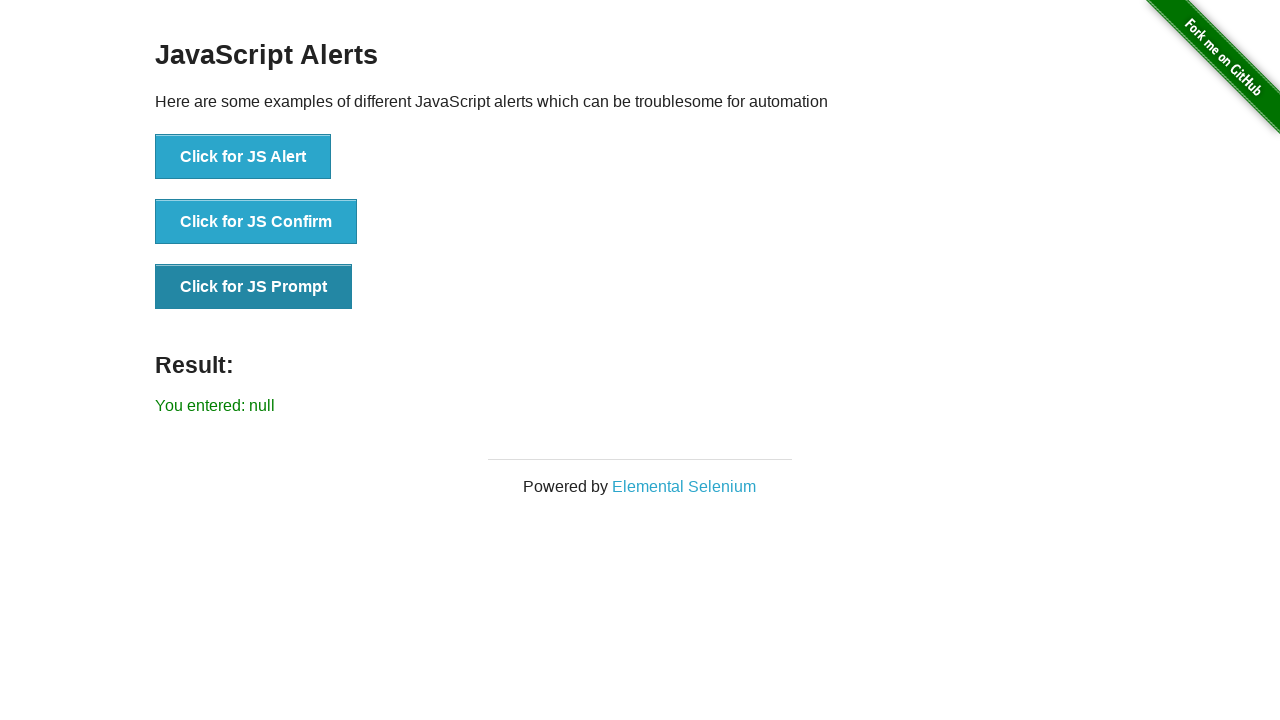

Clicked button to trigger JS prompt dialog at (254, 287) on button:has-text('Click for JS Prompt')
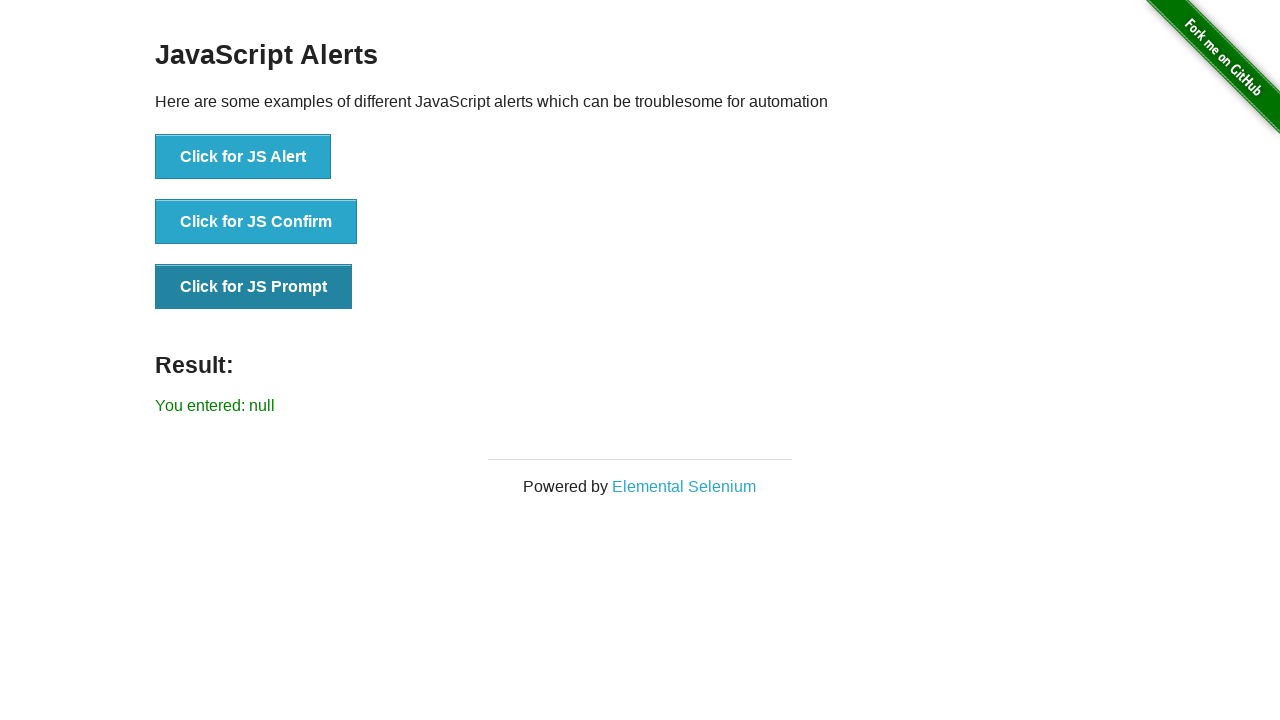

Result message displayed after prompt dismissal
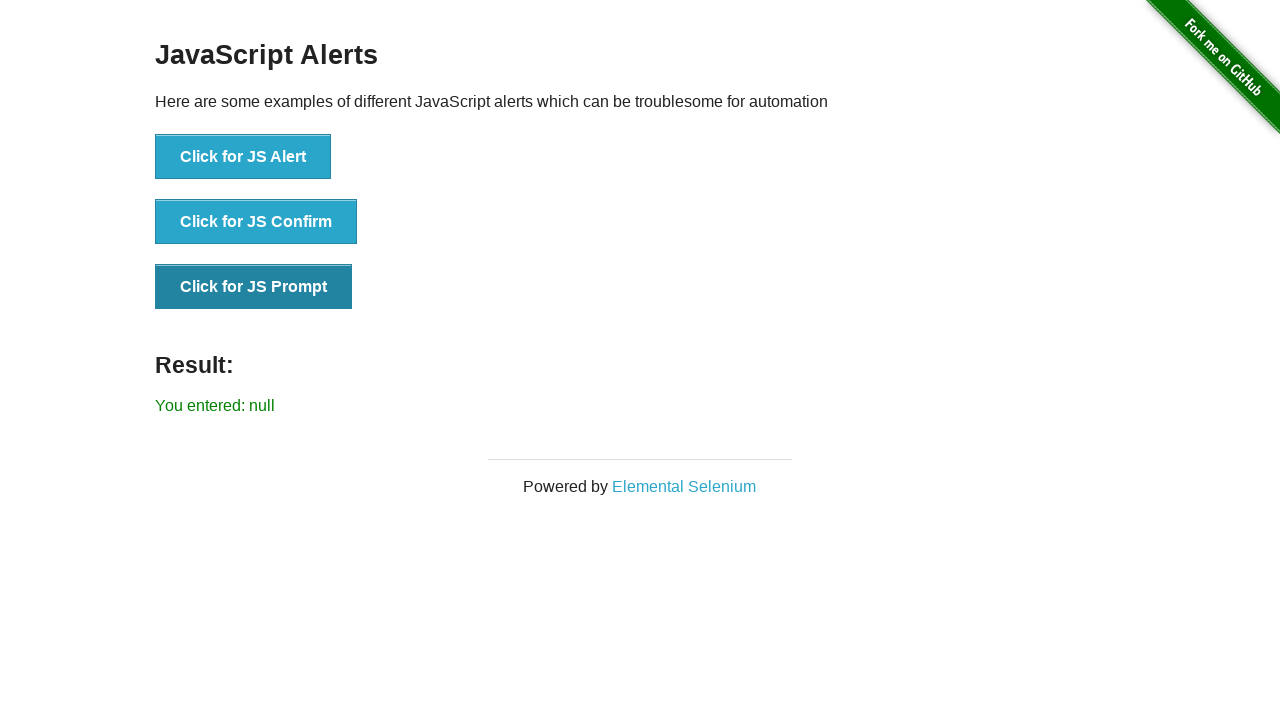

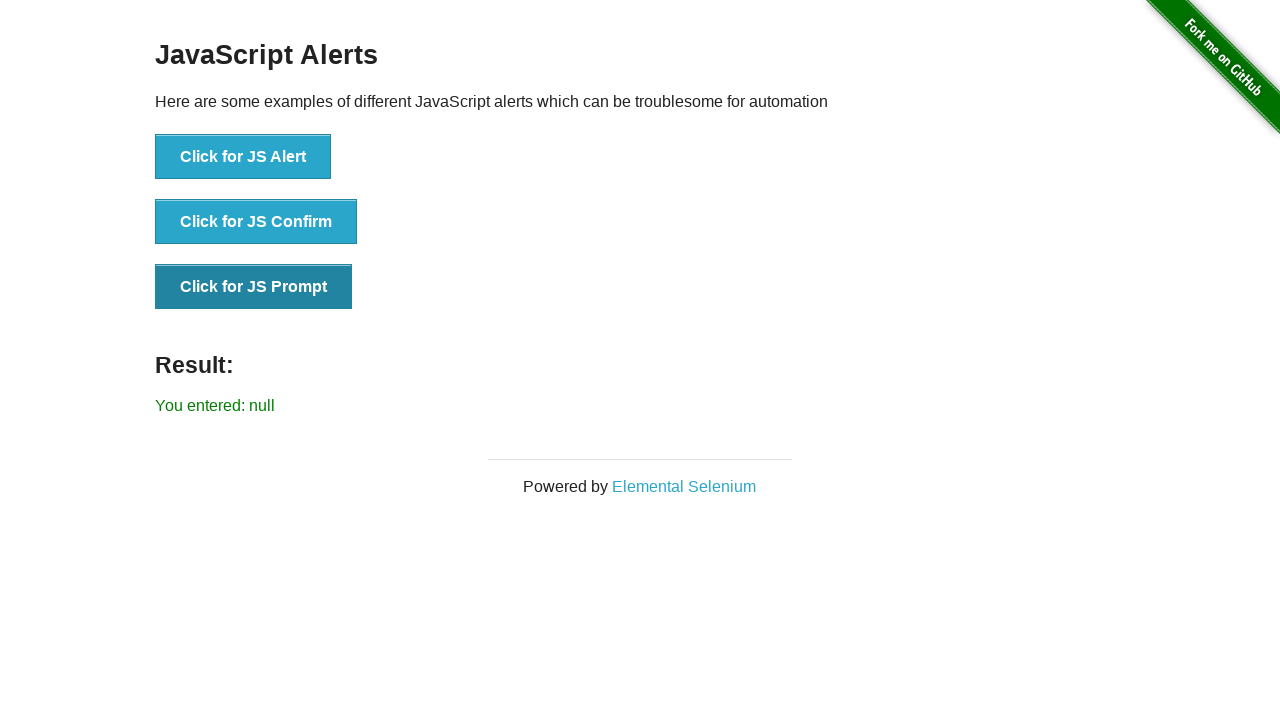